Tests navigation by clicking a link with mathematically calculated text, then fills out a form with personal information (first name, last name, city, country) and submits it.

Starting URL: http://suninjuly.github.io/find_link_text

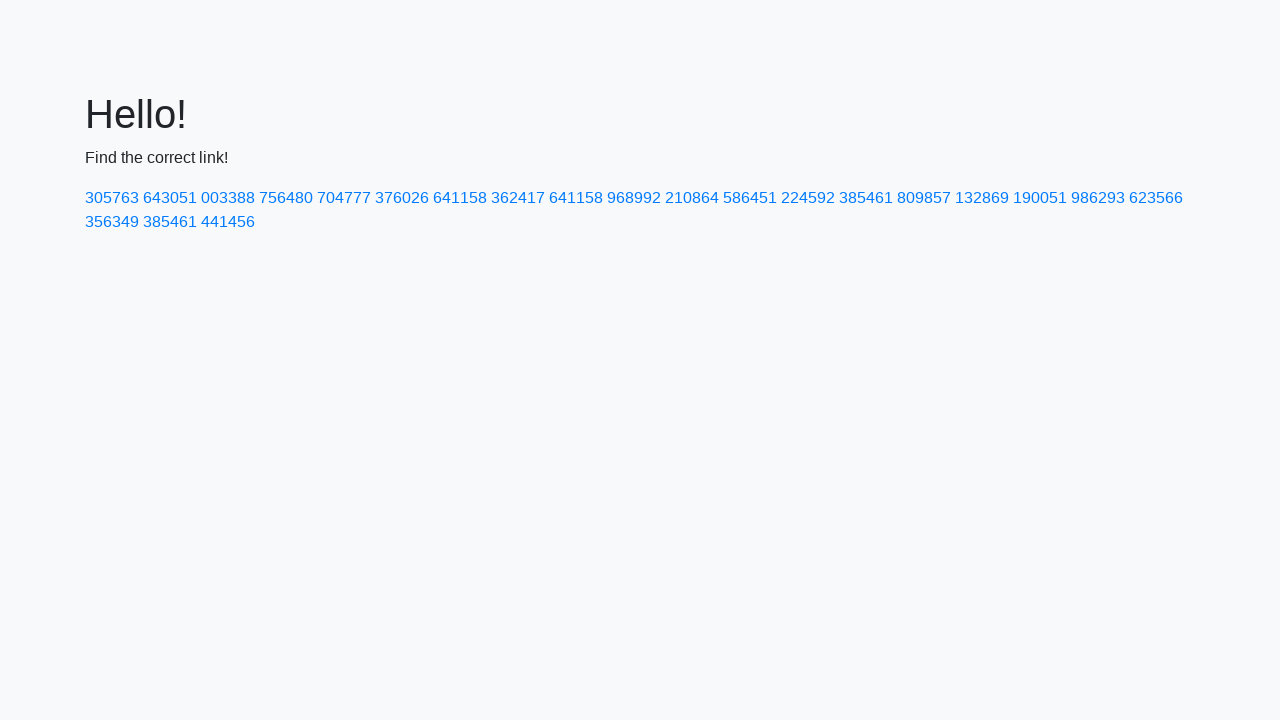

Clicked link with mathematically calculated text: 224592 at (808, 198) on text=224592
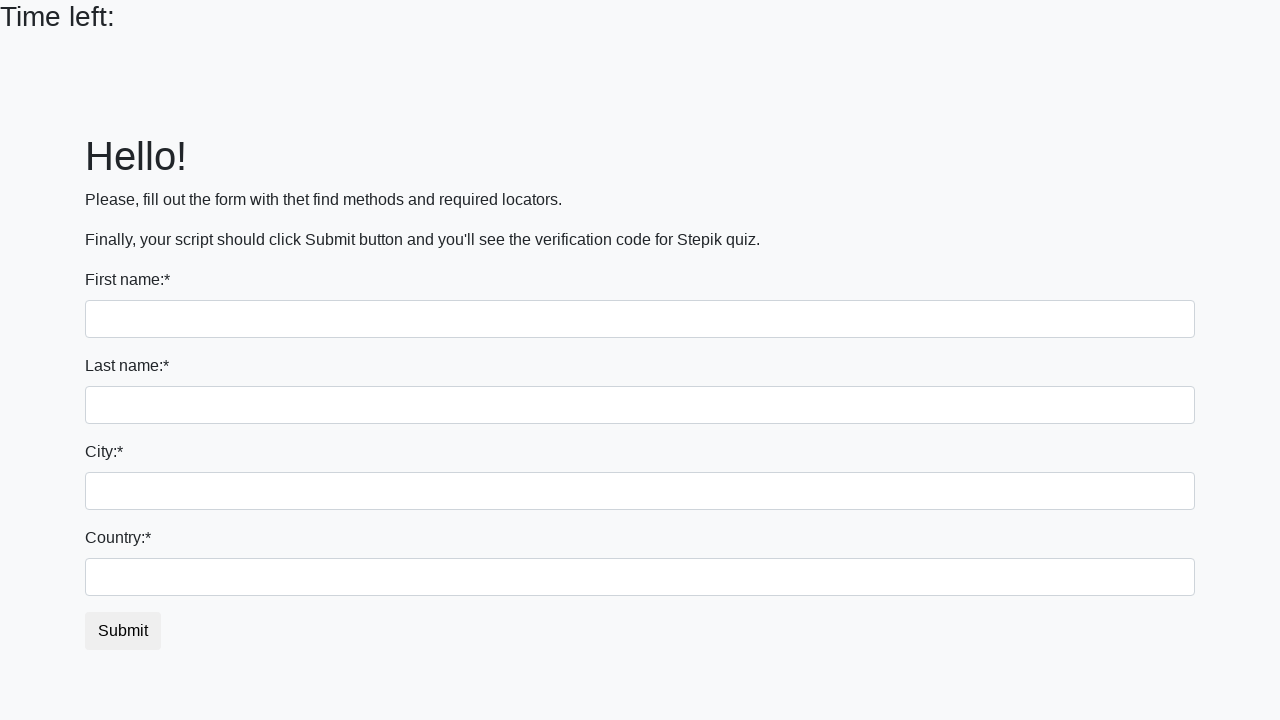

Filled first name field with 'Ivan' on input
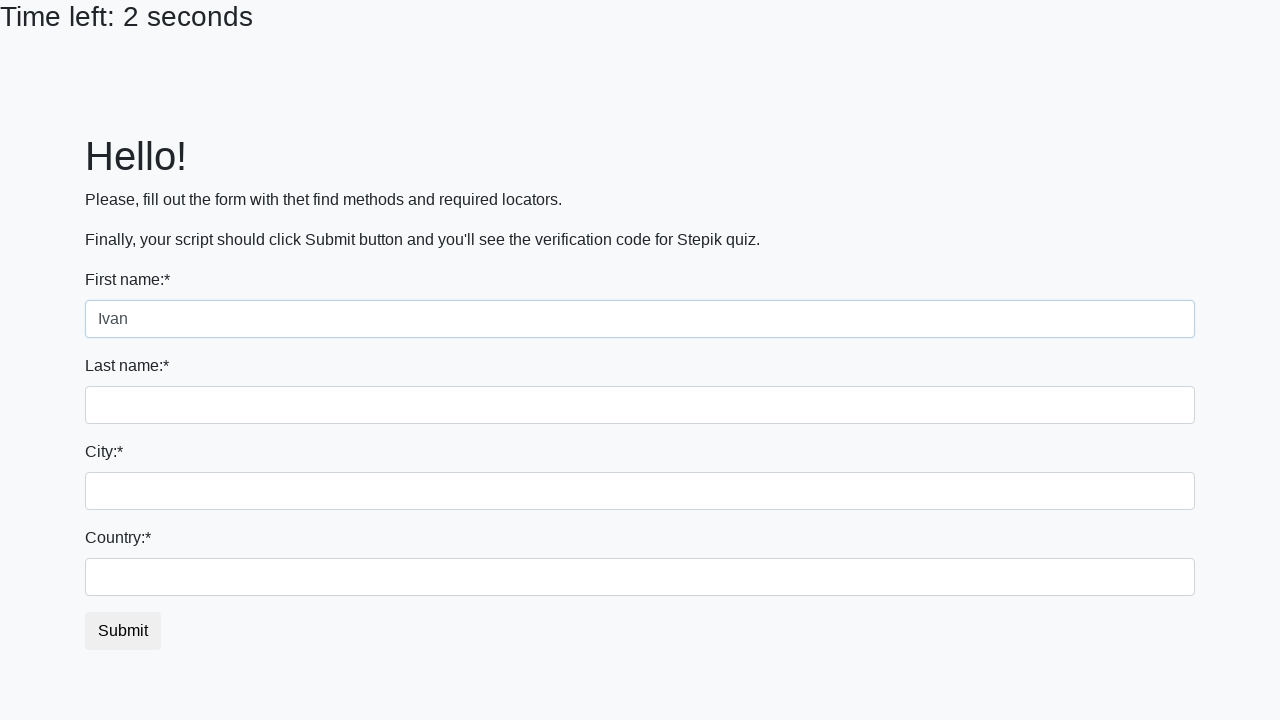

Filled last name field with 'Petrov' on input[name='last_name']
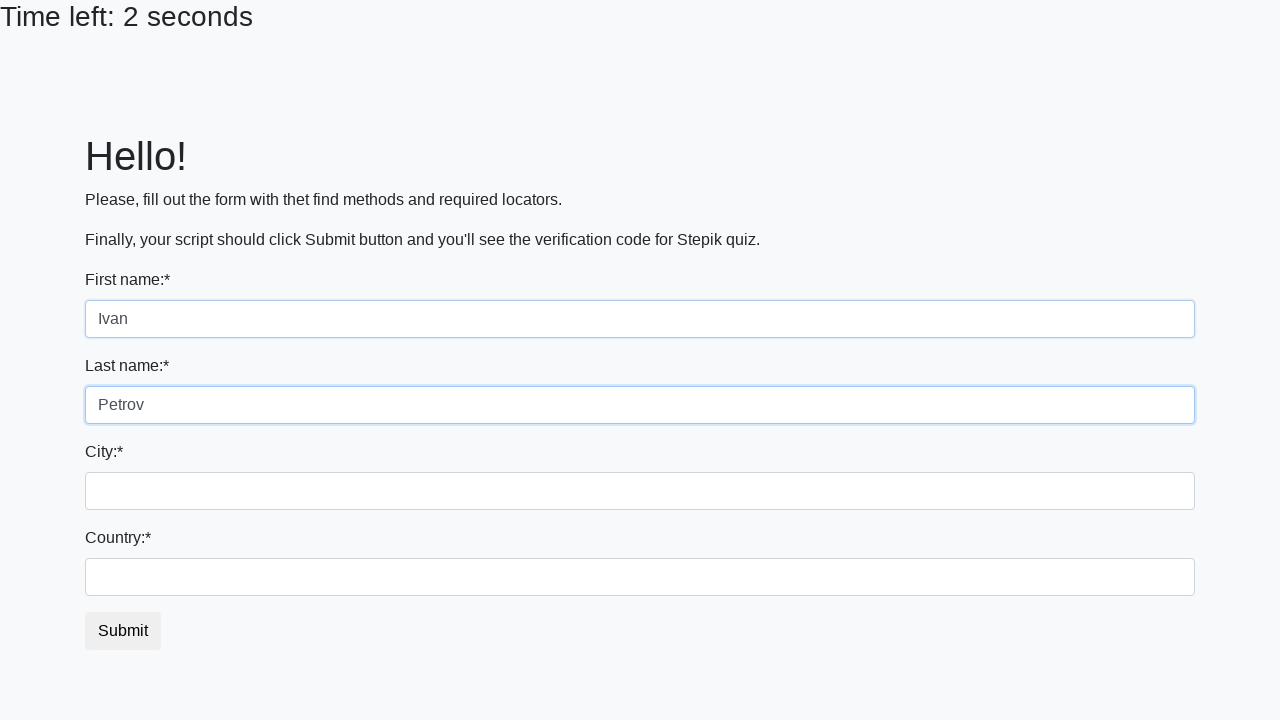

Filled city field with 'Smolensk' on .form-control.city
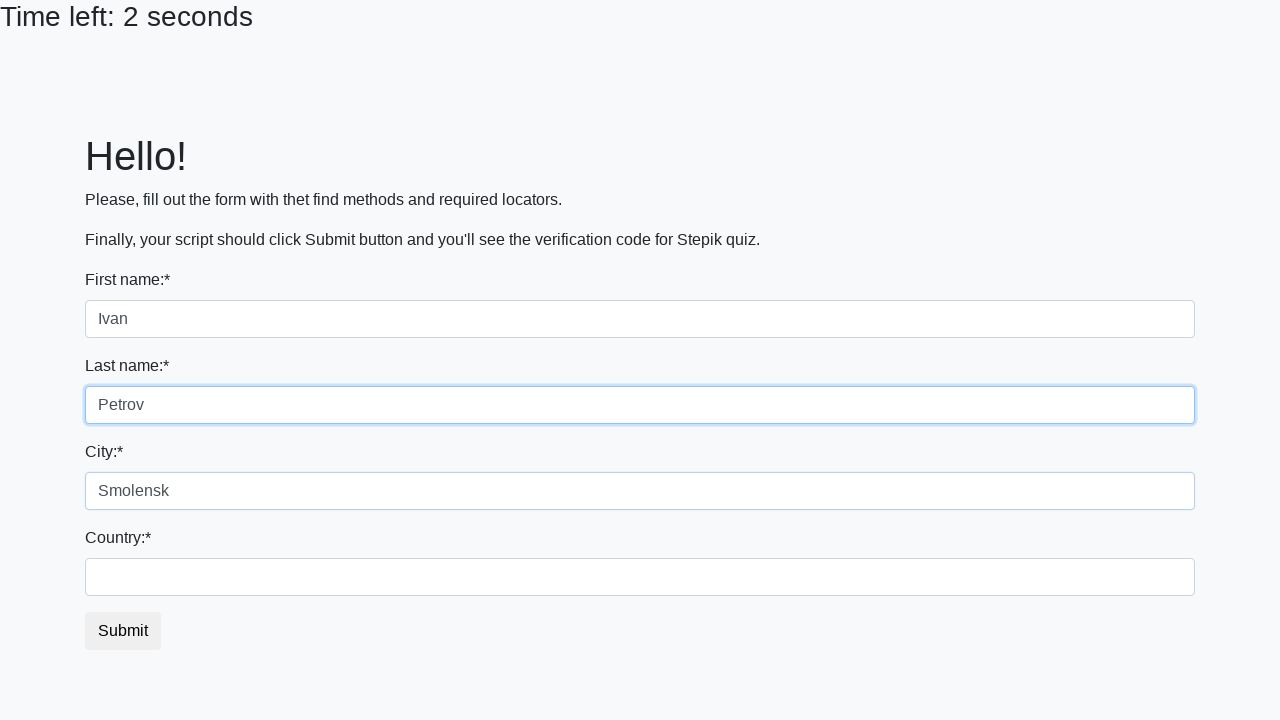

Filled country field with 'Russia' on #country
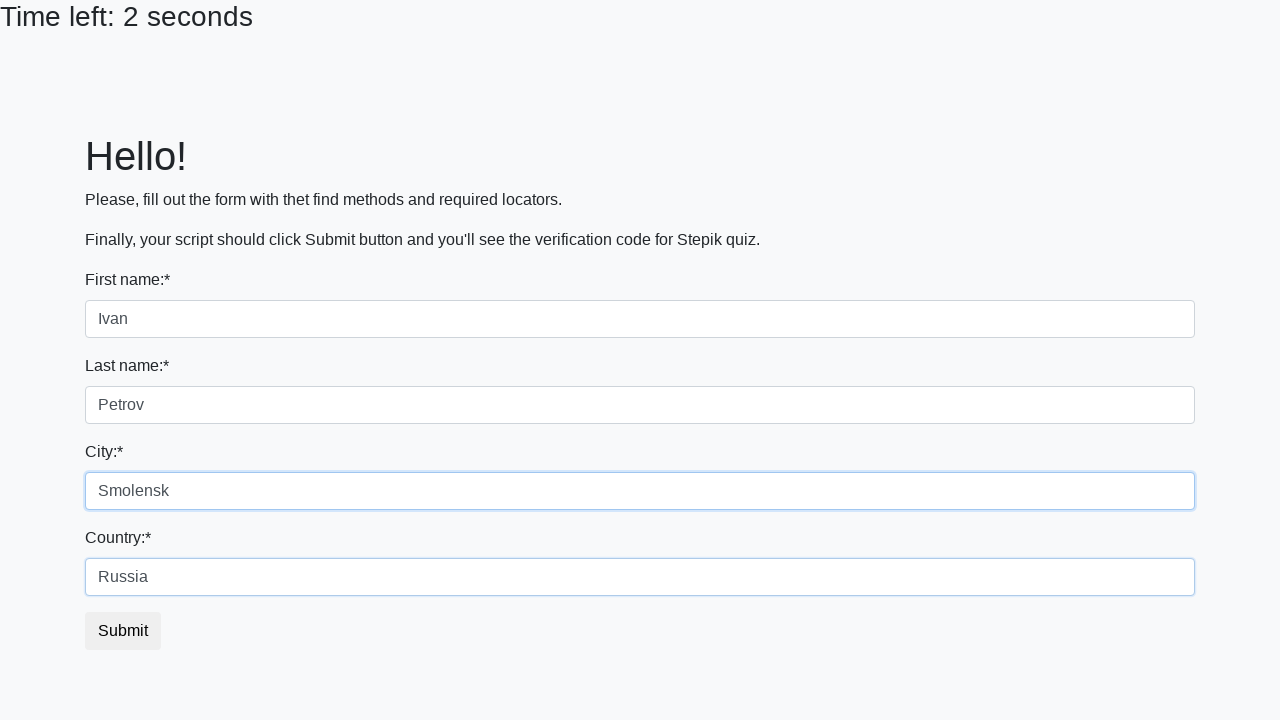

Clicked submit button to submit the form at (123, 631) on button.btn
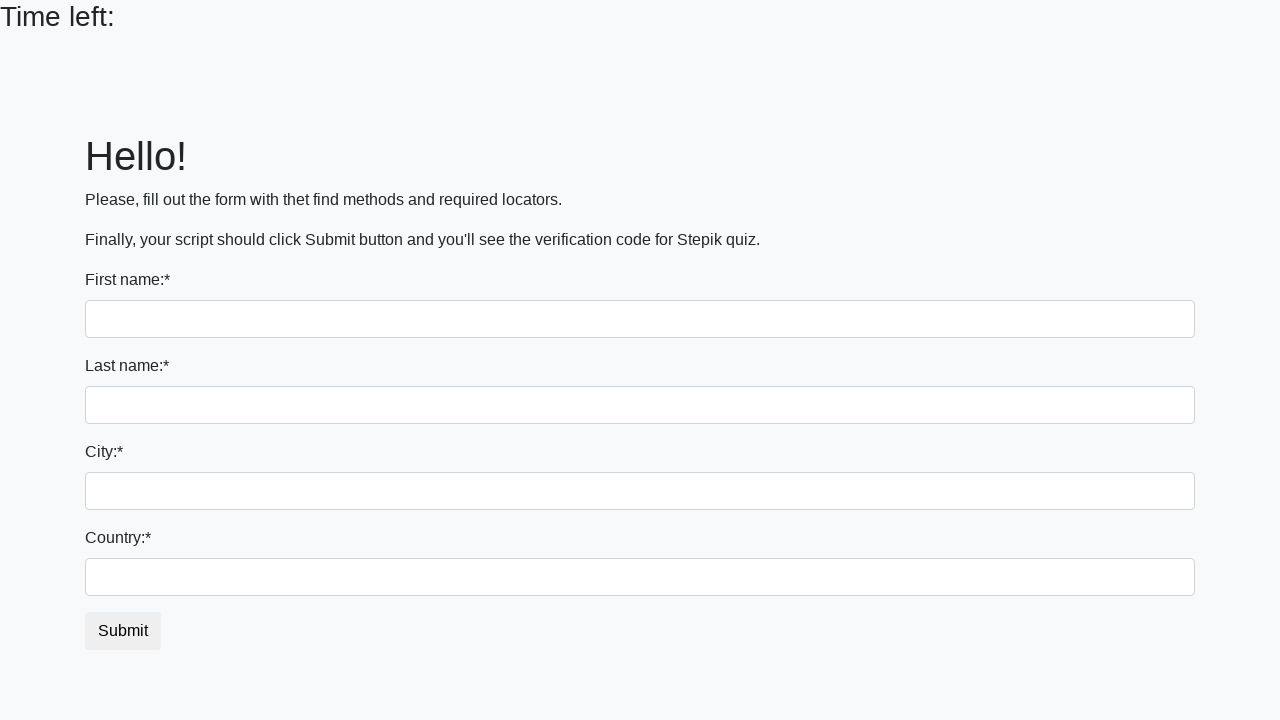

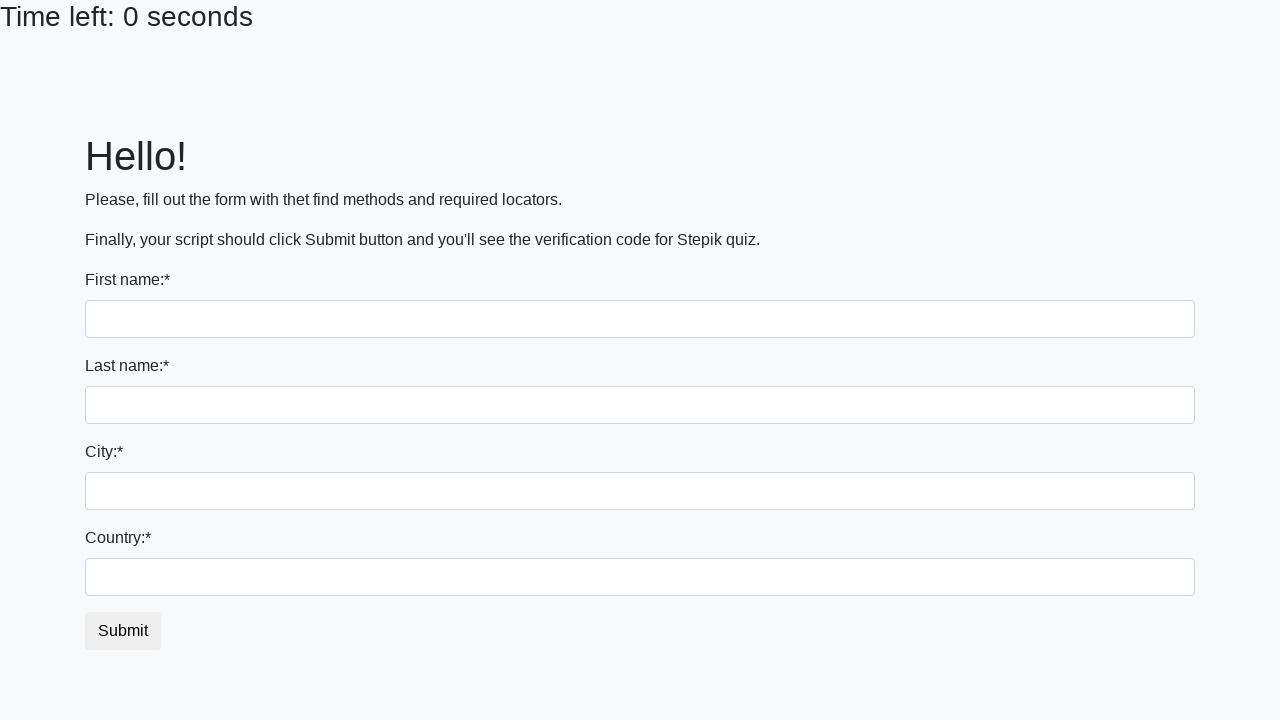